Tests the Home And Away logo/button by clicking it and verifying it navigates to the home page

Starting URL: https://ancabota09.wixsite.com/intern

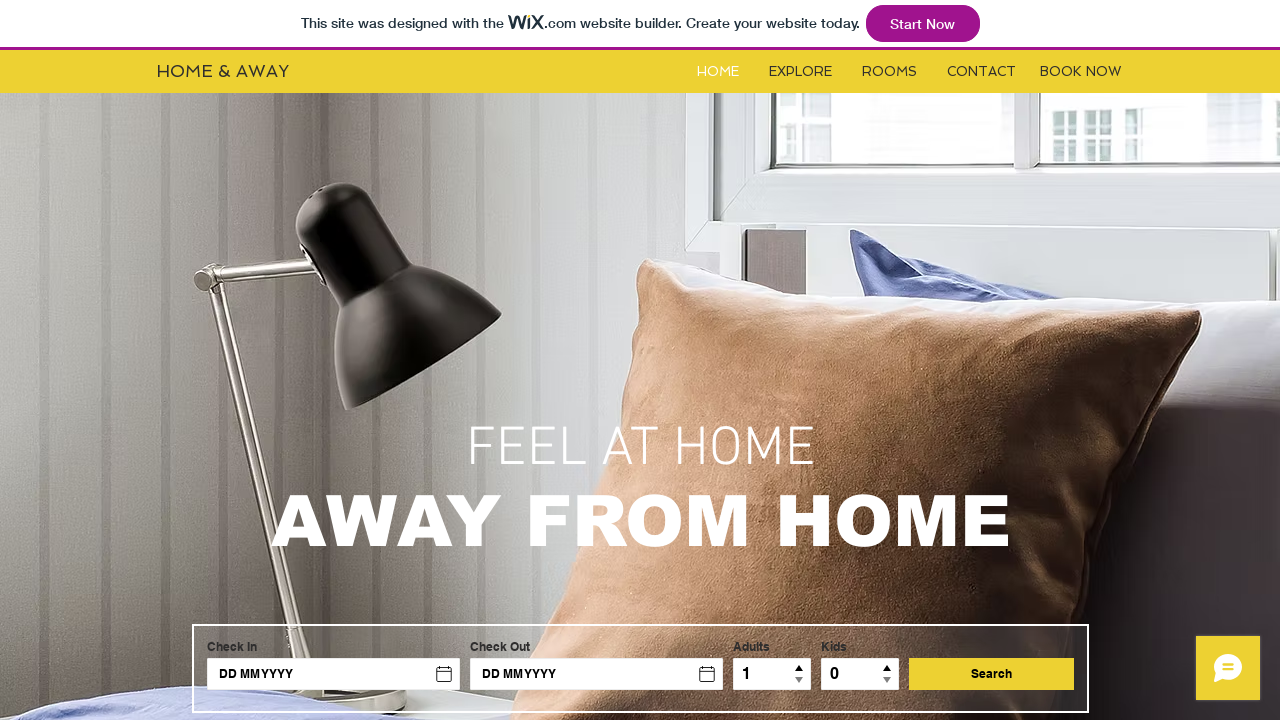

Clicked Home And Away logo/button at (222, 71) on #i6ksxrtk > h1 > a
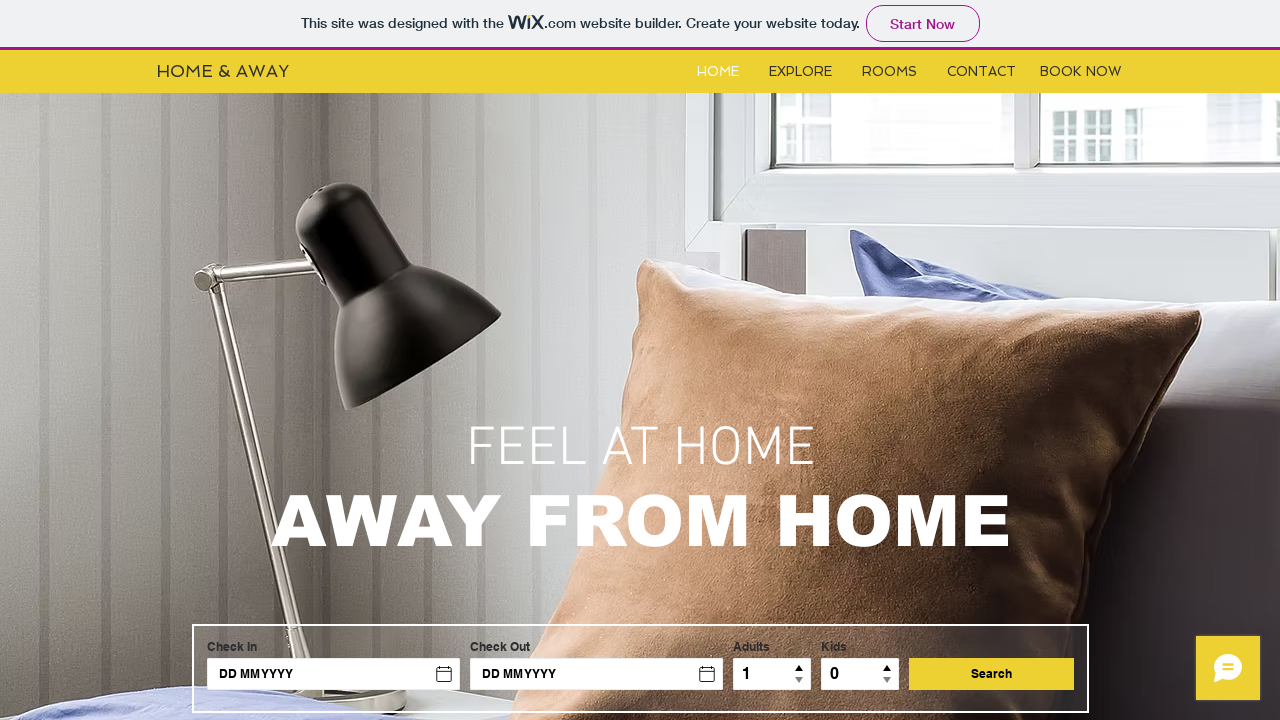

Navigated to home page URL
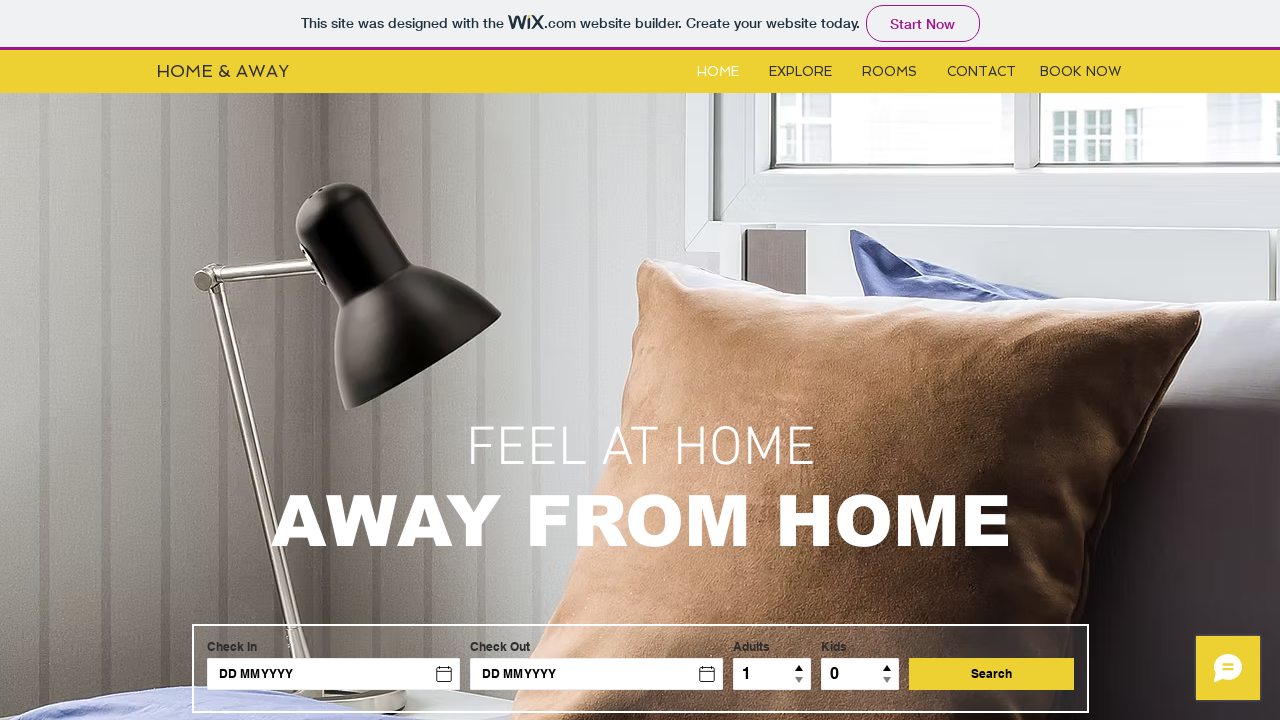

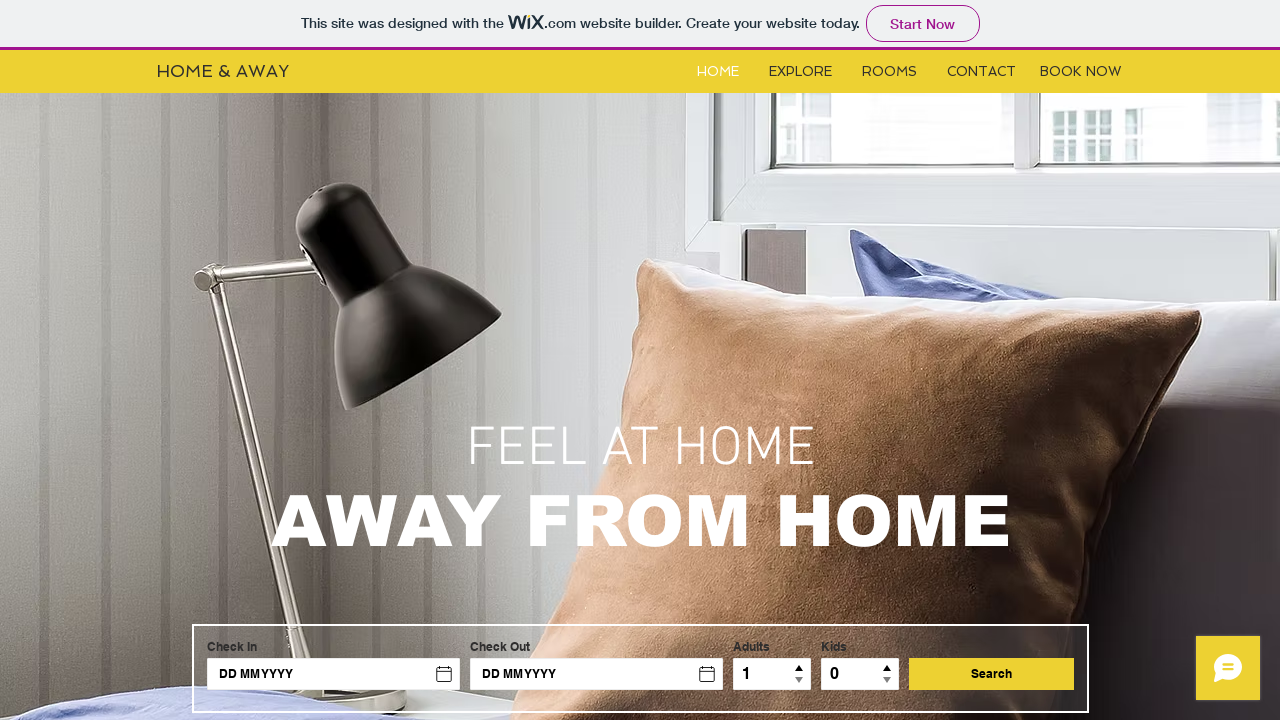